Navigates to the DemoQA links page and verifies that link elements are present on the page

Starting URL: https://demoqa.com/links

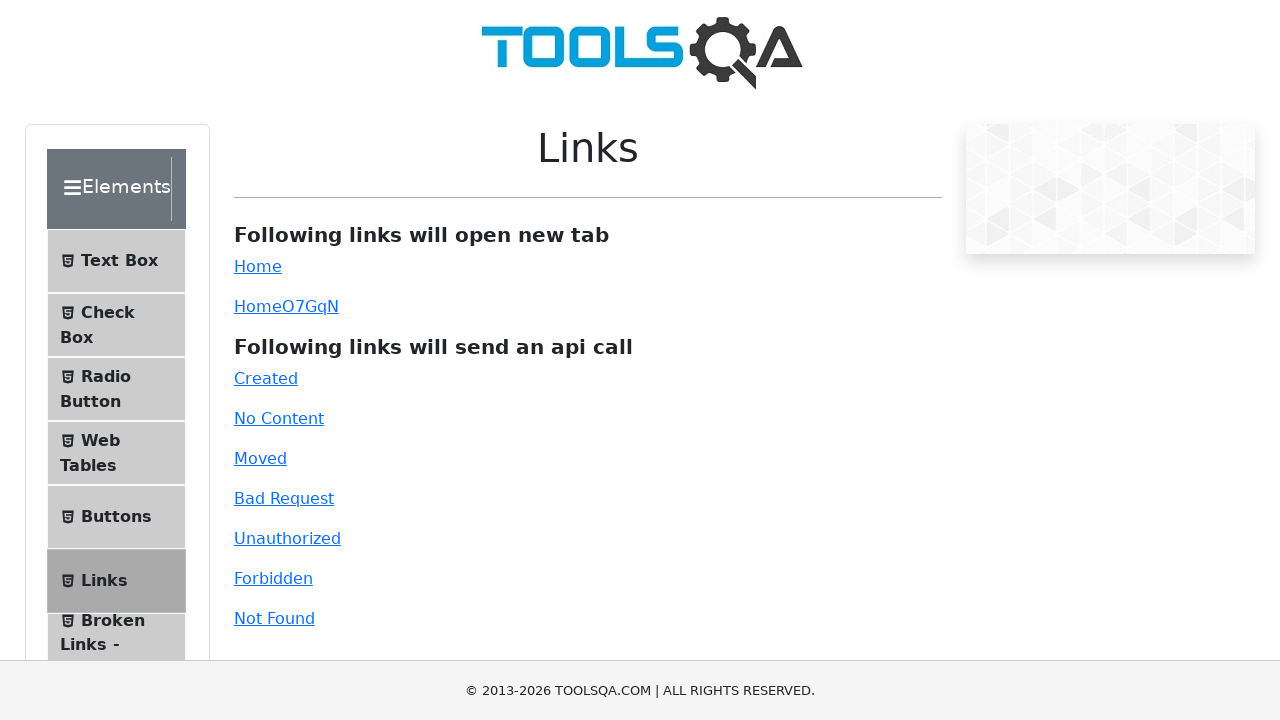

Navigated to DemoQA links page (https://demoqa.com/links)
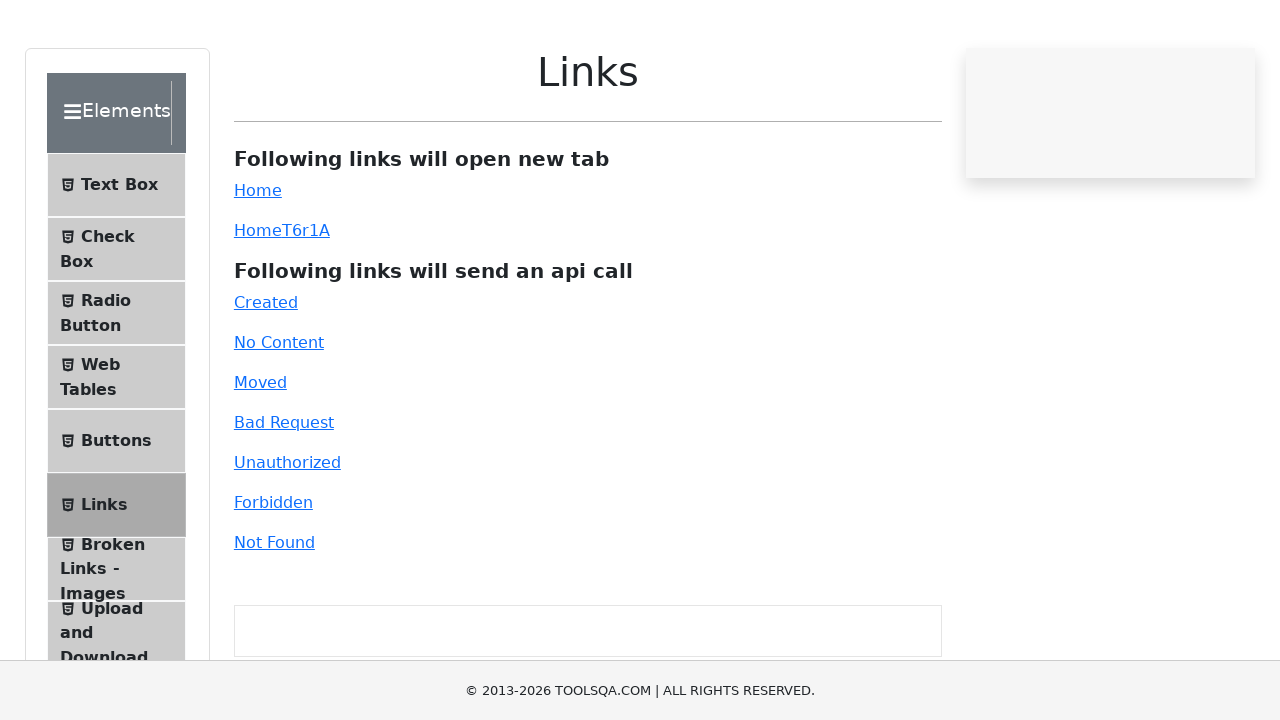

Waited for link elements to be present on the page
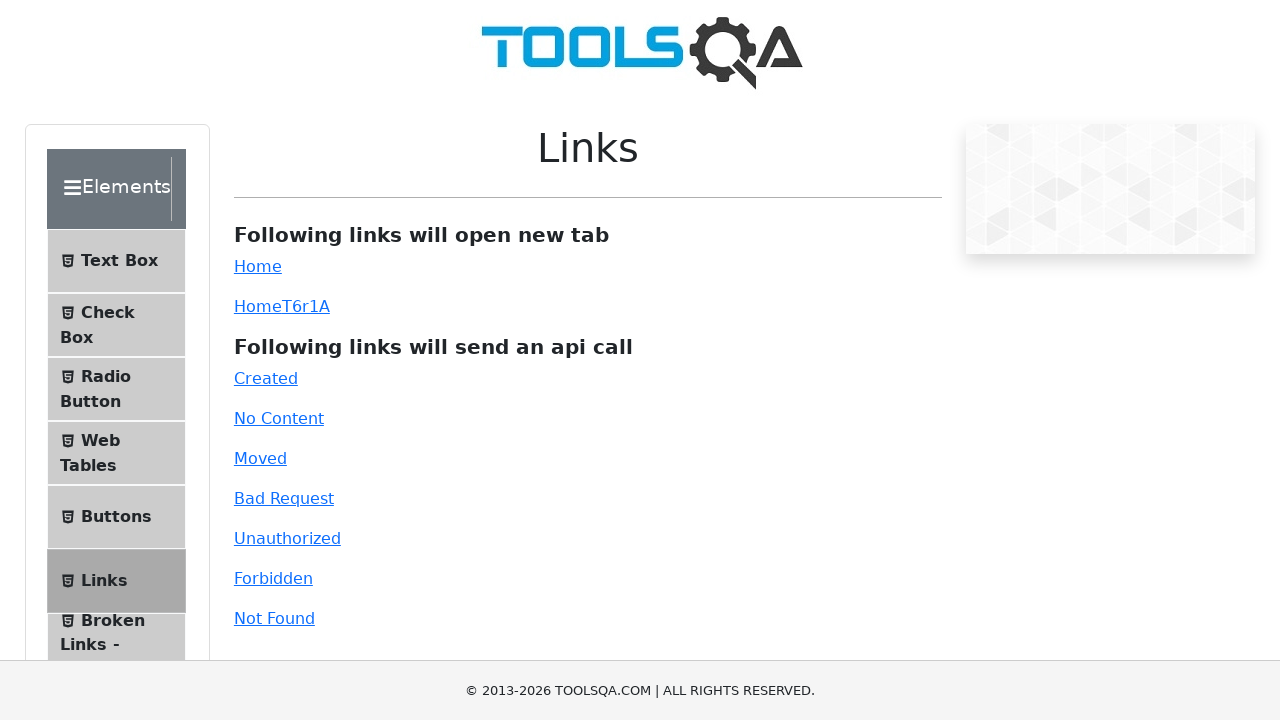

Located all link elements on the page
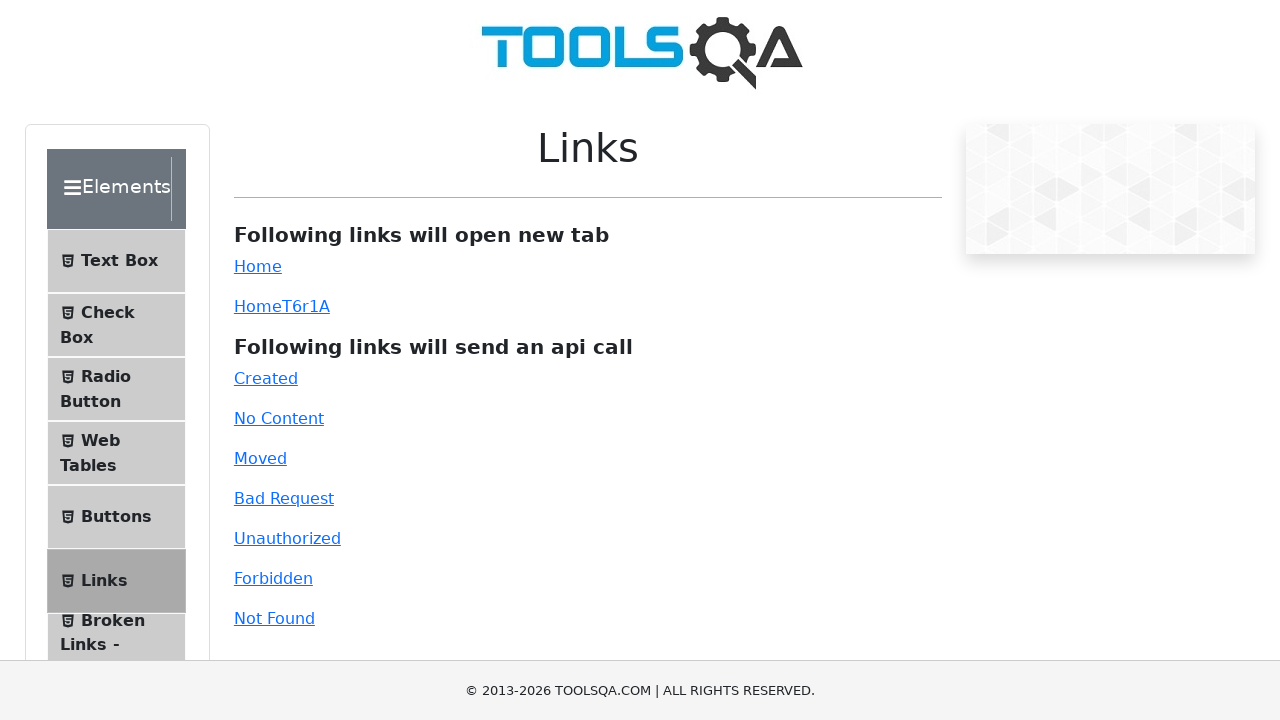

Verified that the first link element is visible
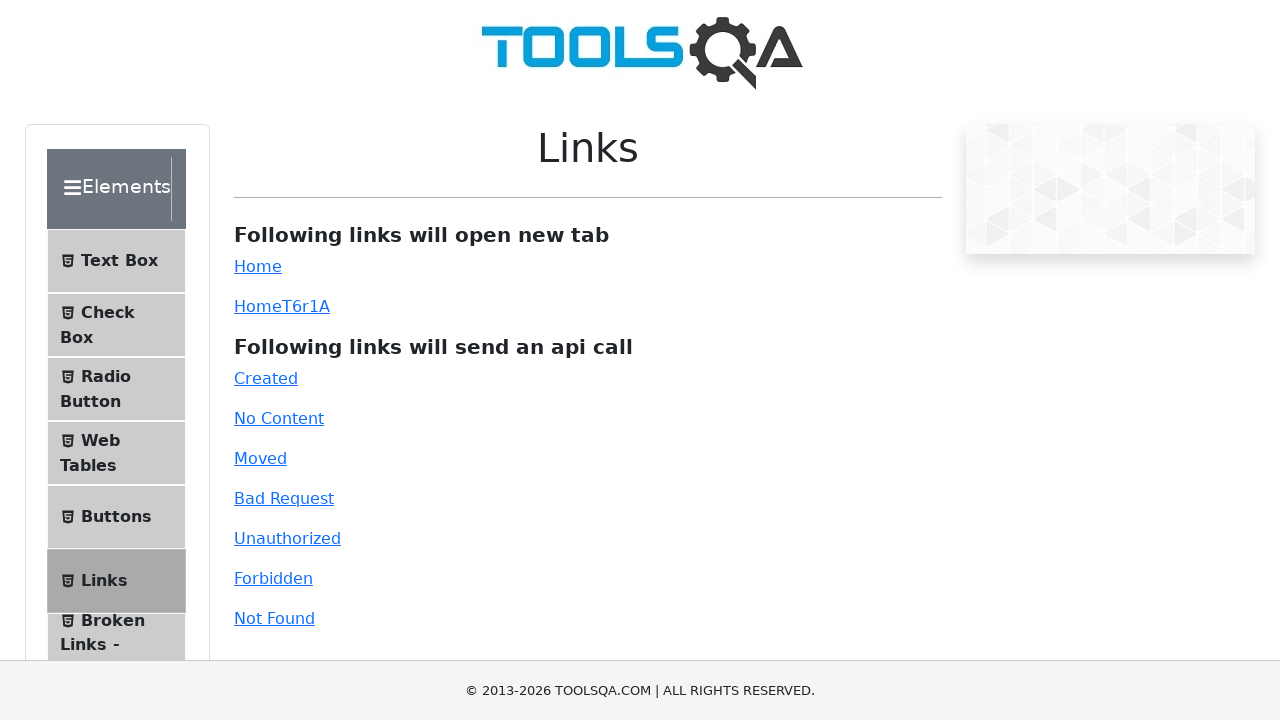

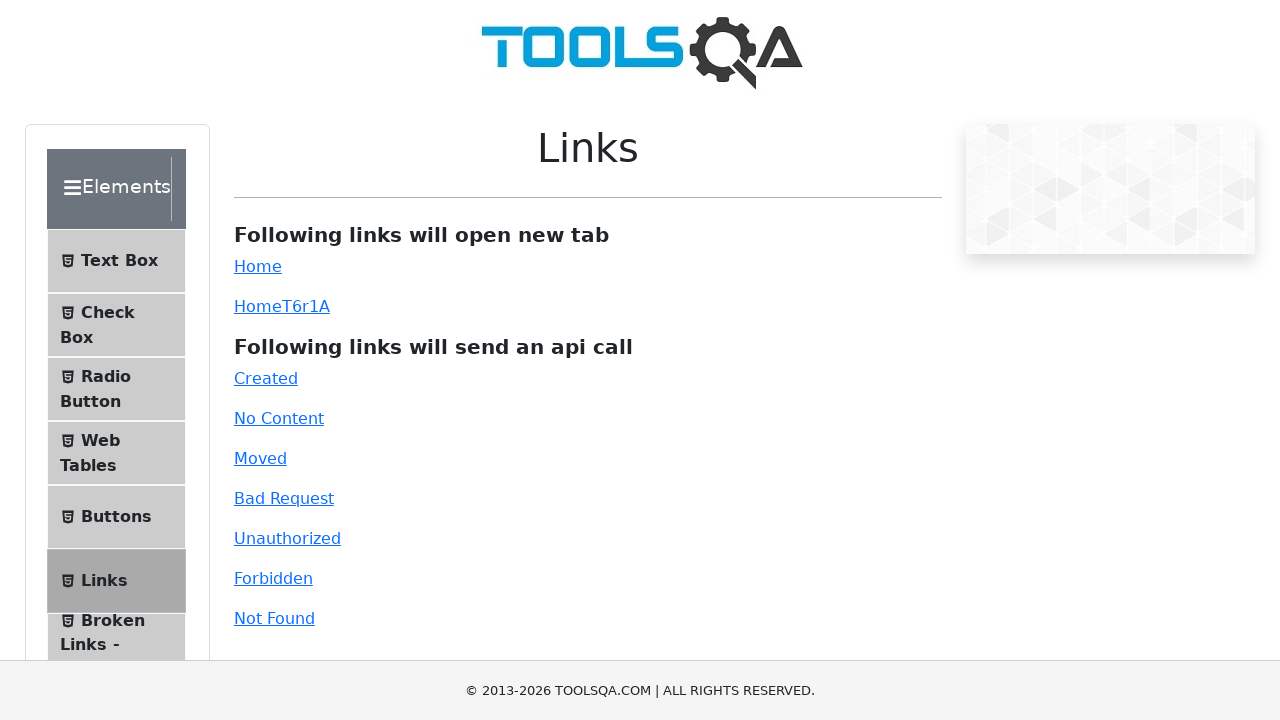